Tests revert draggable functionality by dragging elements that should revert to their original position and elements that should stay at the drop location.

Starting URL: https://demoqa.com/droppable

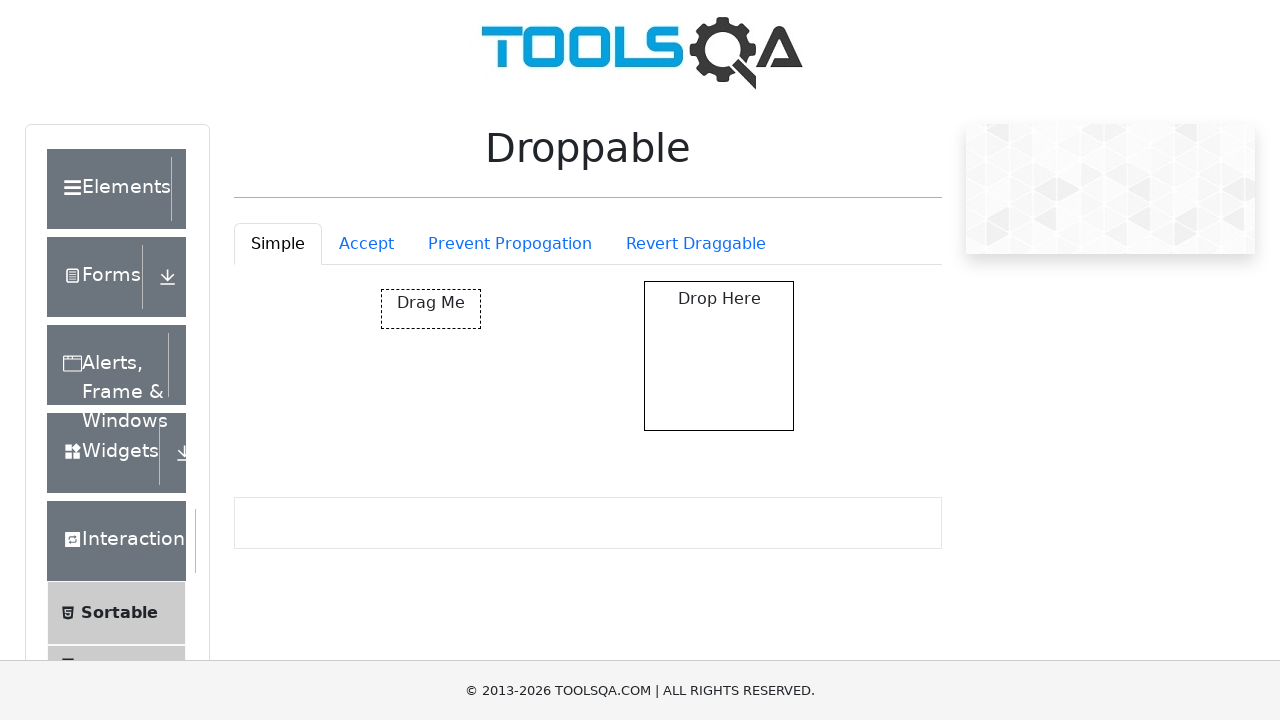

Clicked on Revert Draggable tab at (696, 244) on #droppableExample-tab-revertable
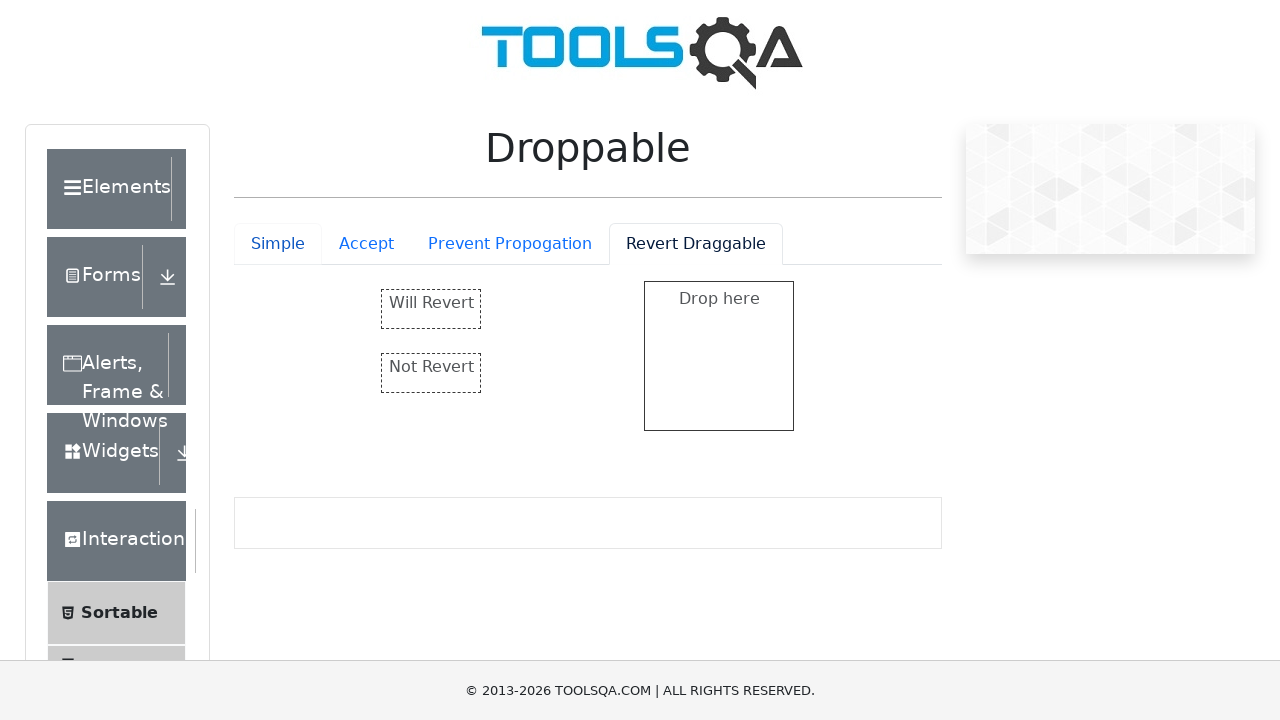

Waited for 'Will Revert' element to load
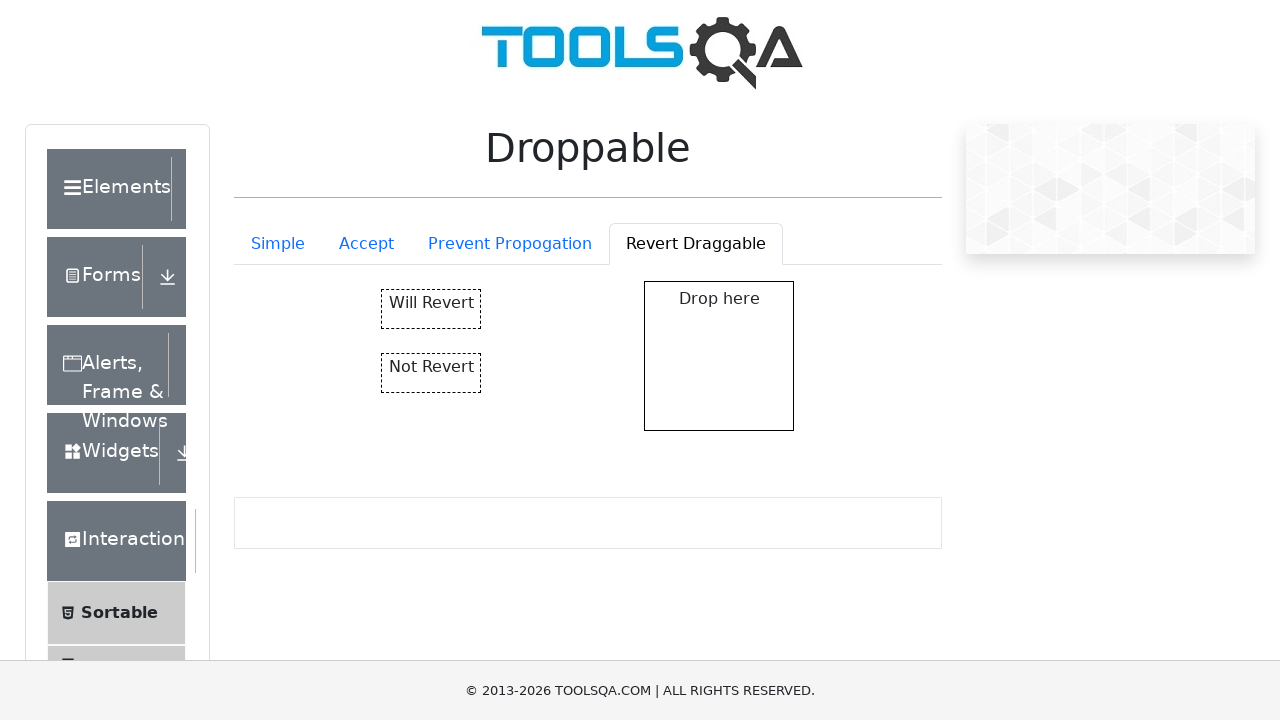

Waited for 'Not Revert' element to load
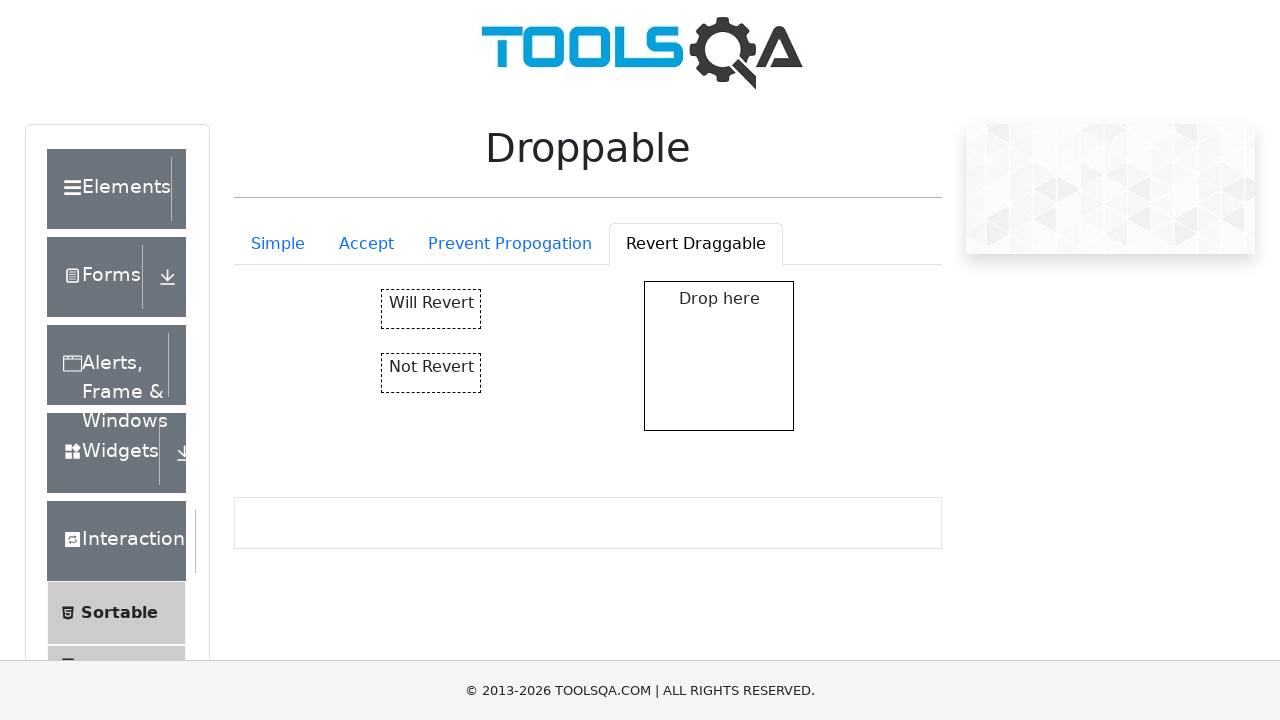

Waited for drop zone to load
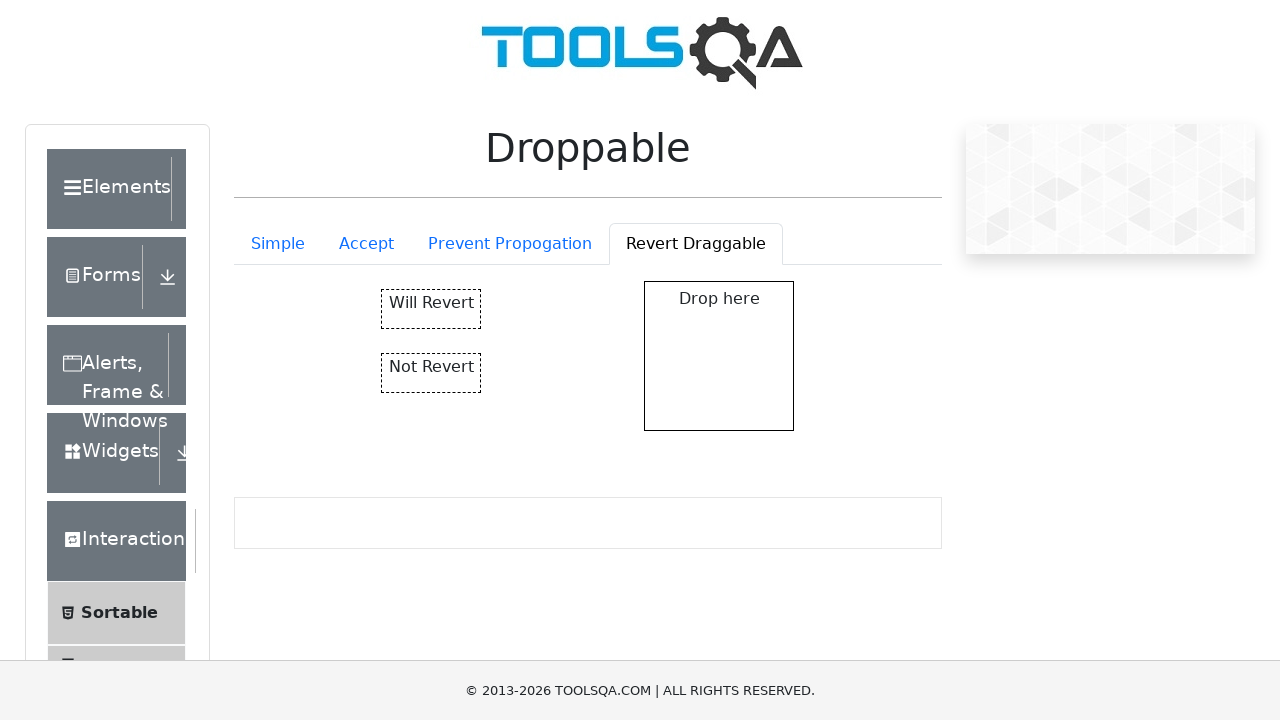

Dragged 'Will Revert' element to drop zone at (719, 356)
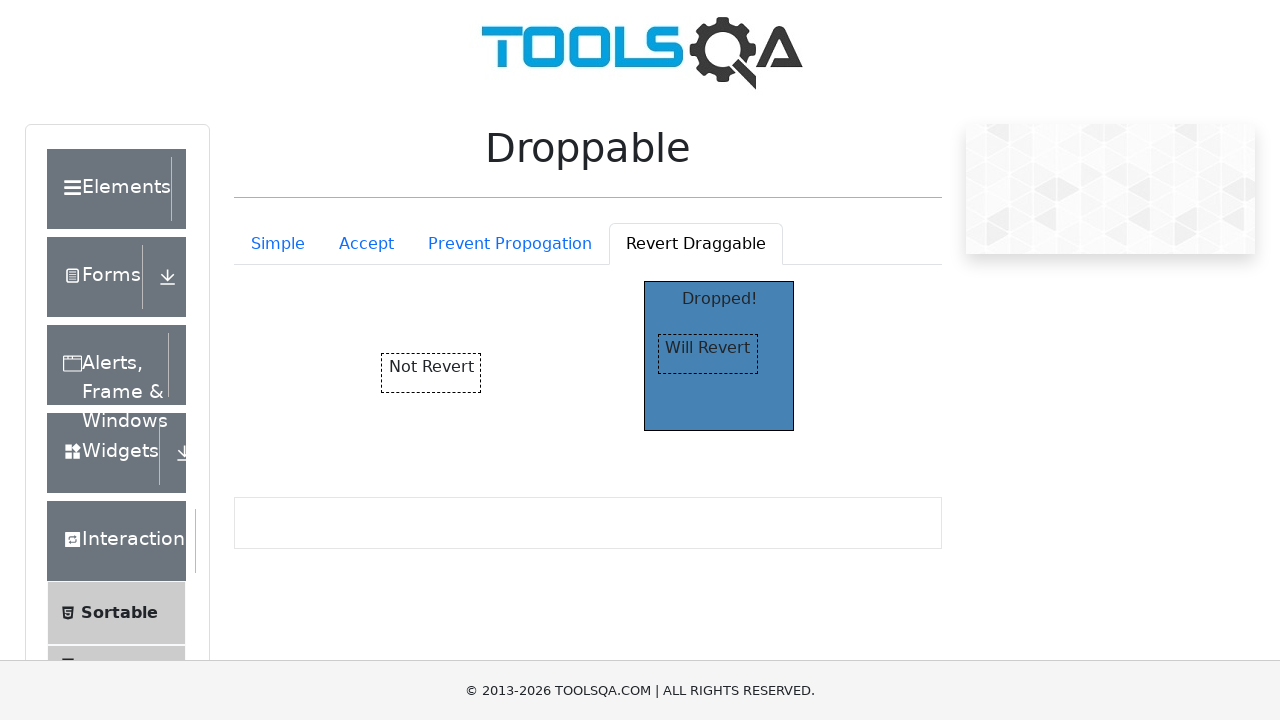

Waited for potential revert animation to complete
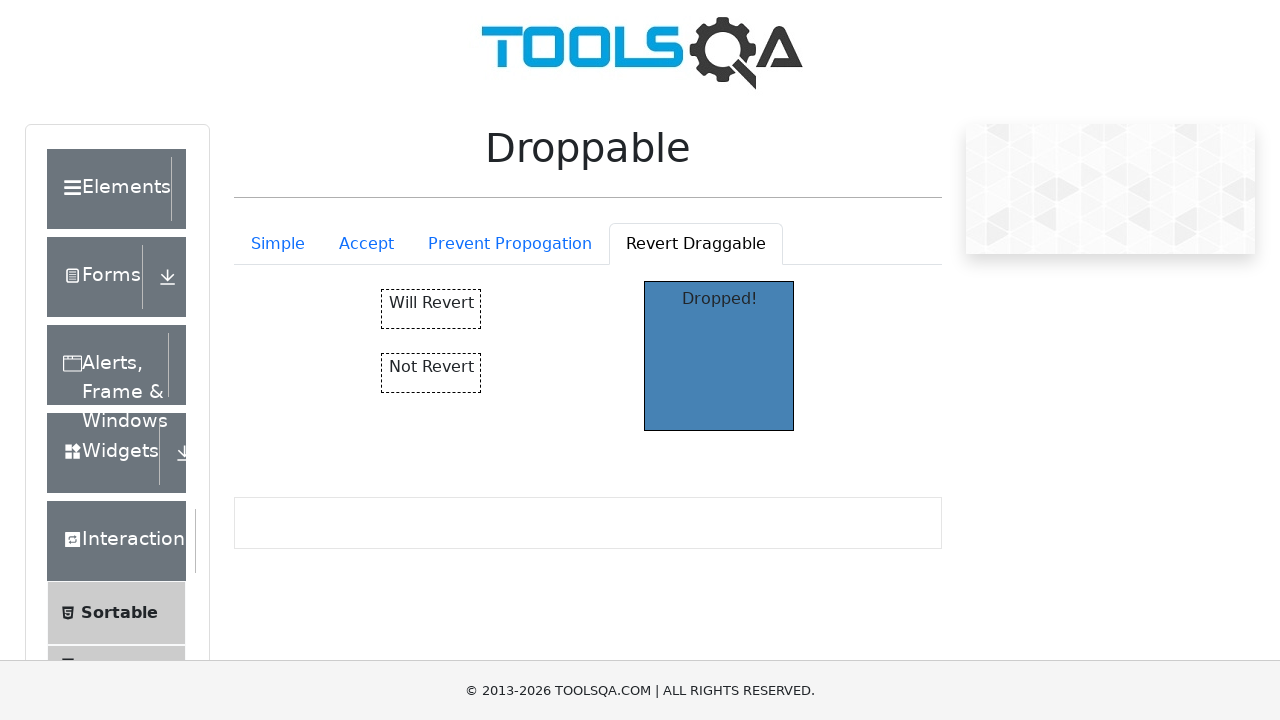

Dragged 'Not Revert' element to drop zone at (719, 356)
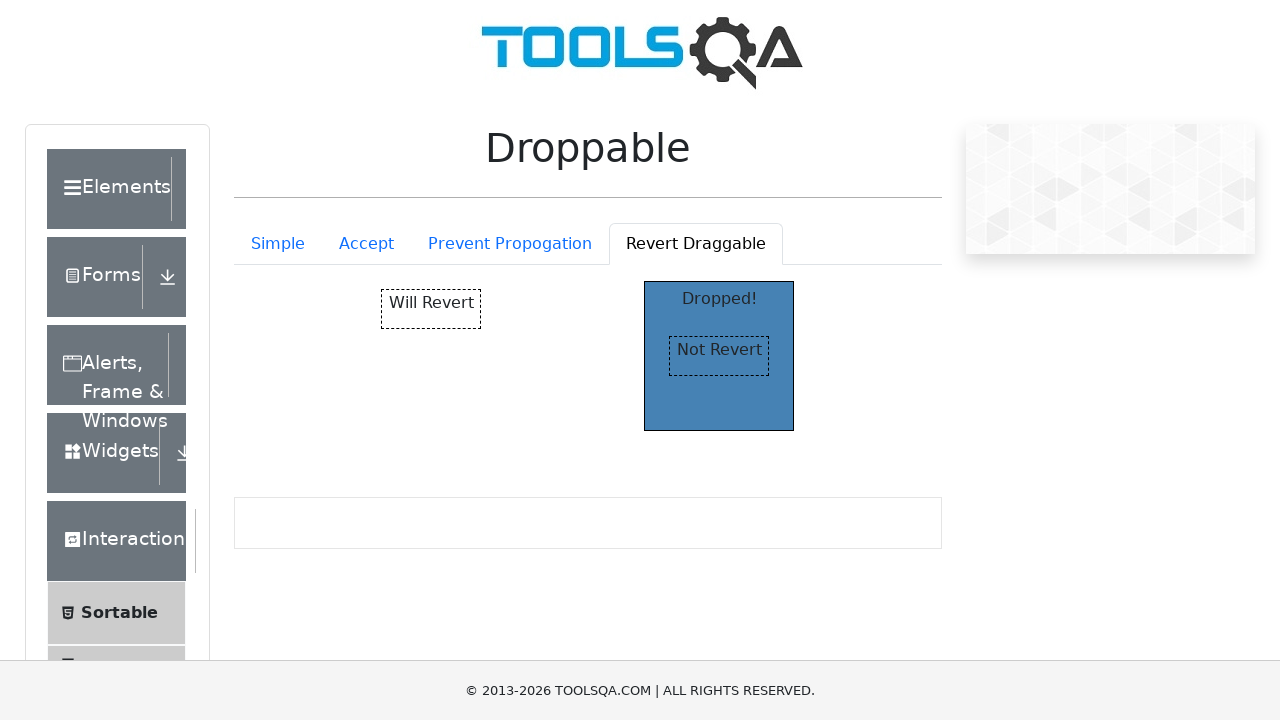

Verified drop target displays 'Dropped' text
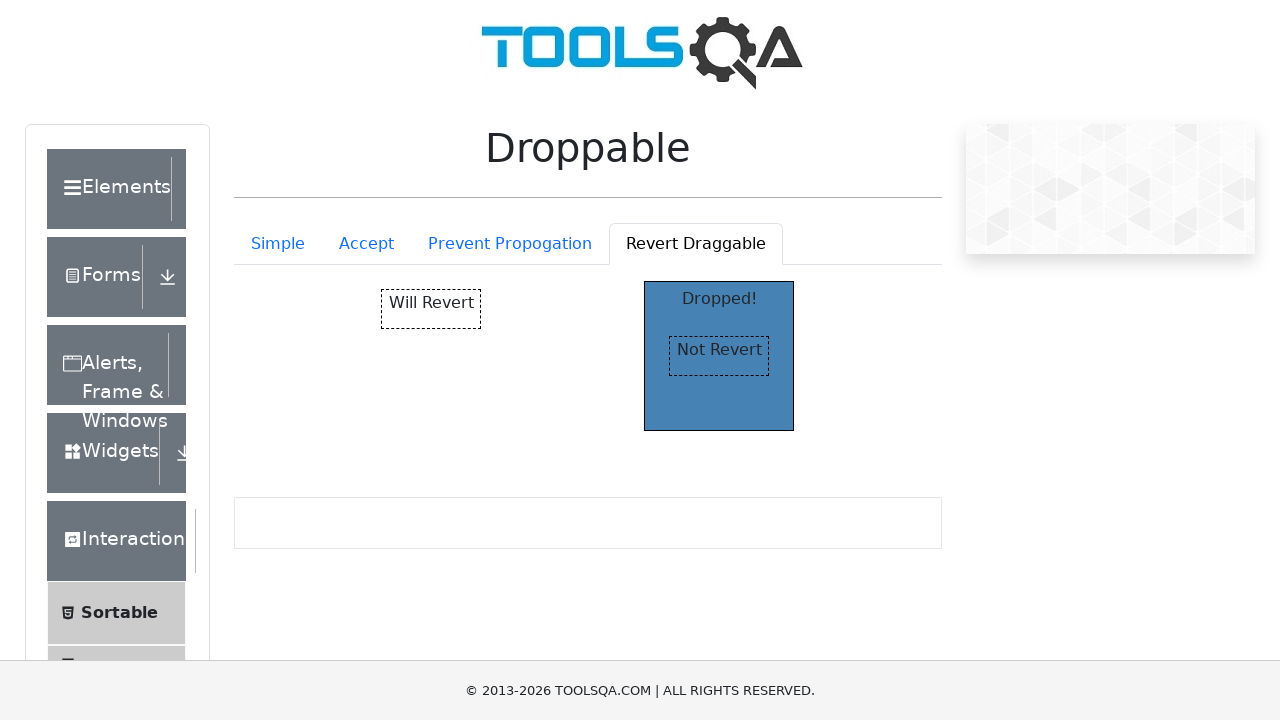

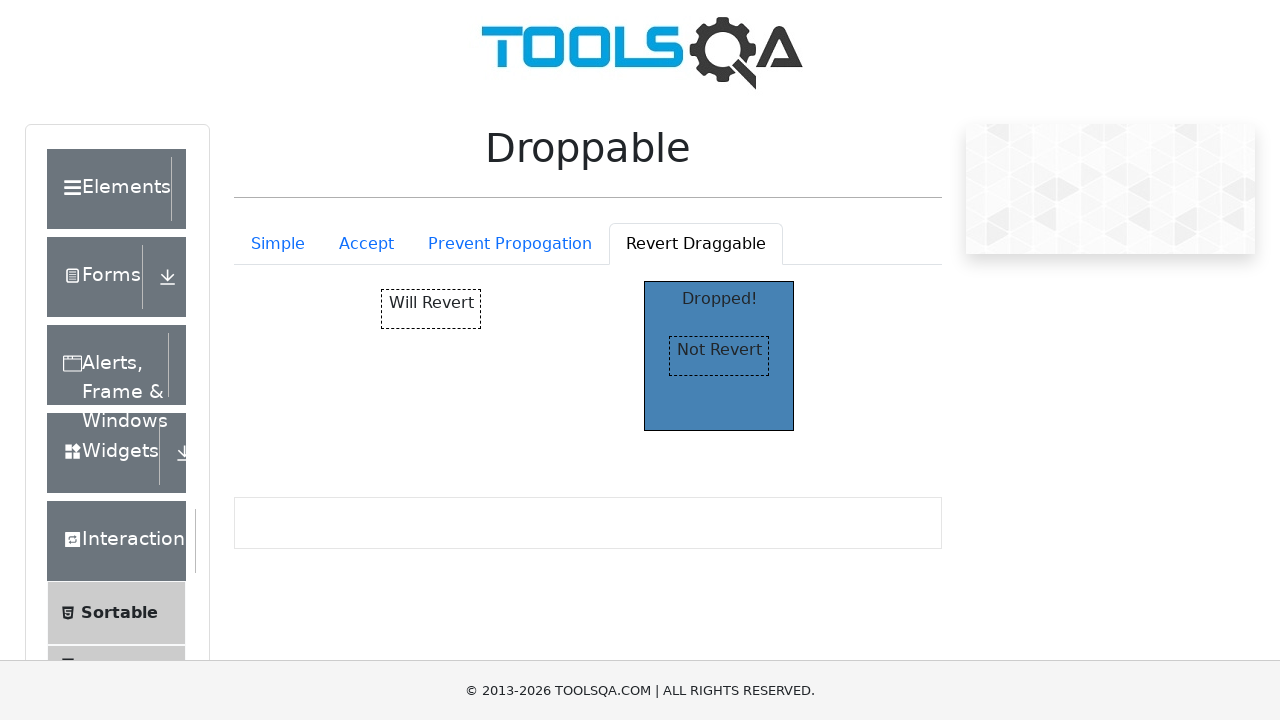